Navigates to Flipkart's homepage and verifies the page loads by checking the current URL

Starting URL: https://www.flipkart.com/

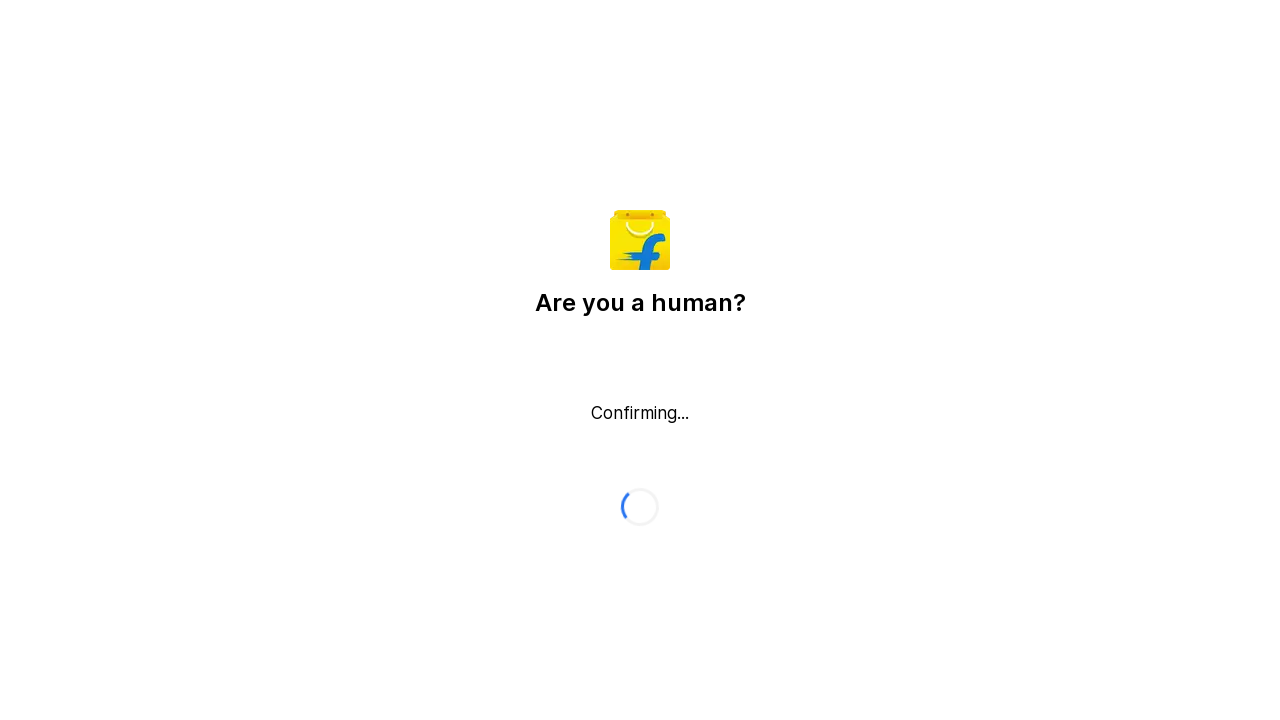

Navigated to Flipkart homepage
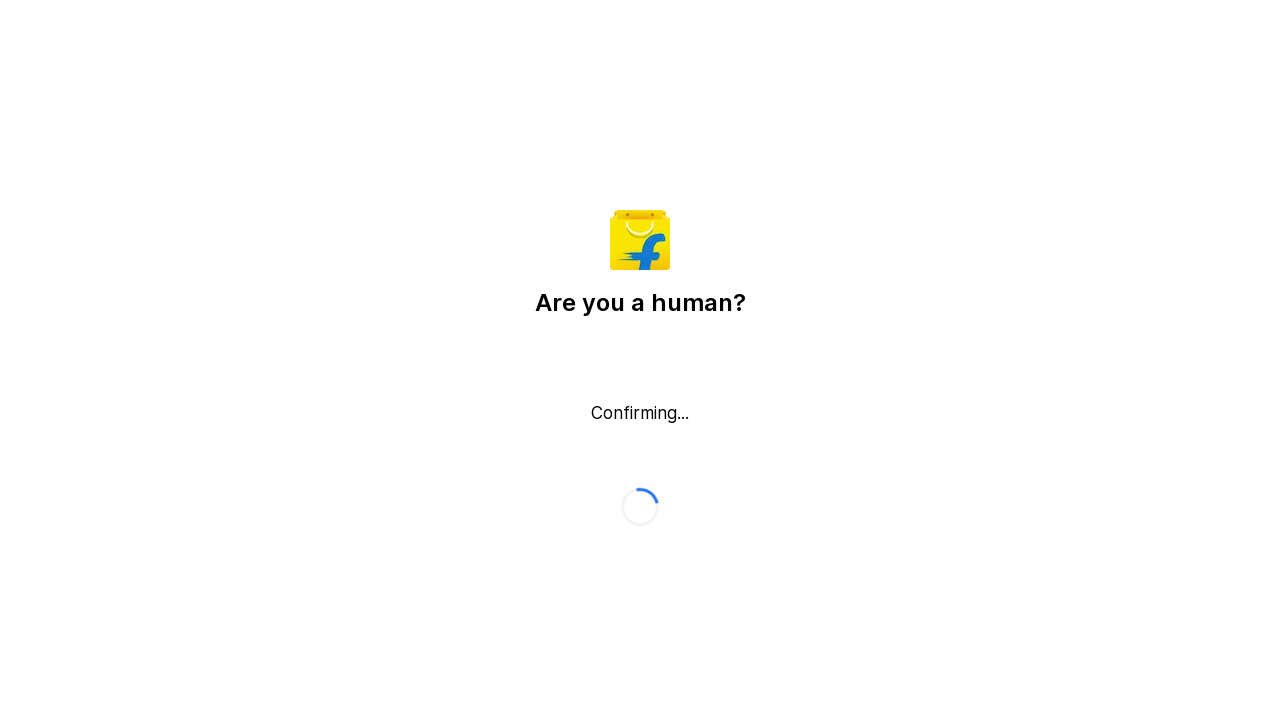

Retrieved current URL: https://www.flipkart.com/
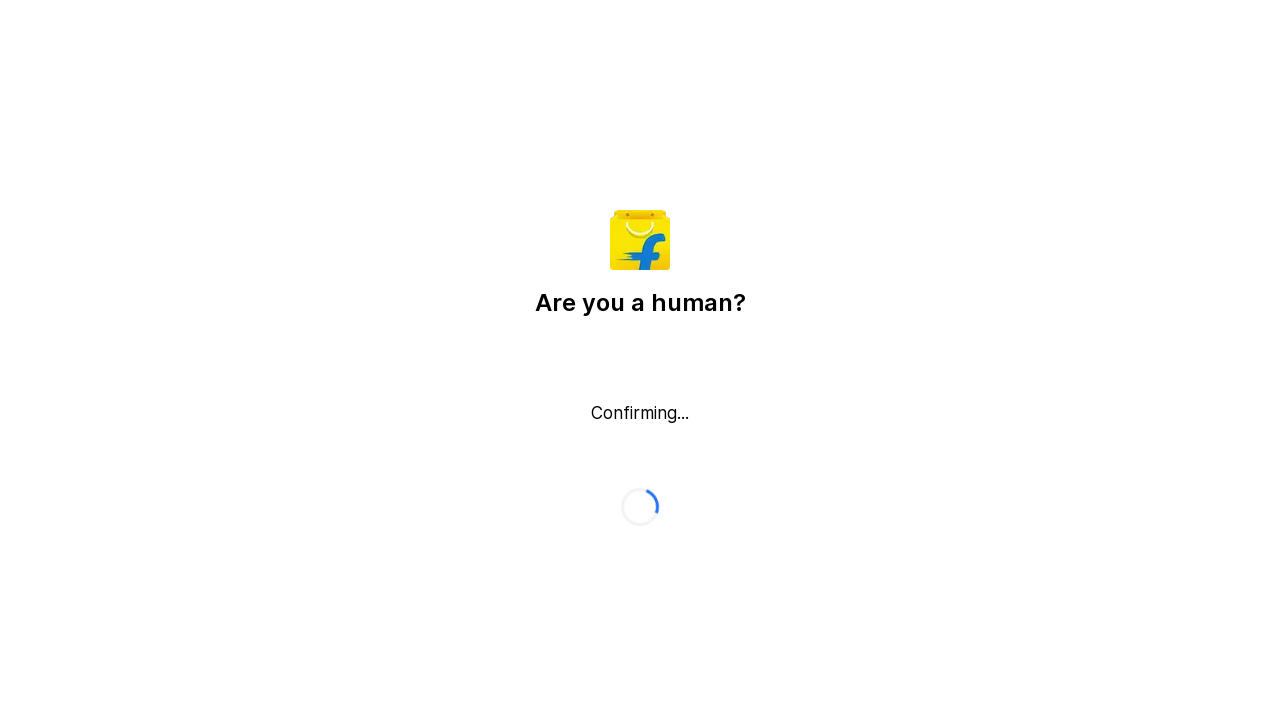

Page DOM content fully loaded
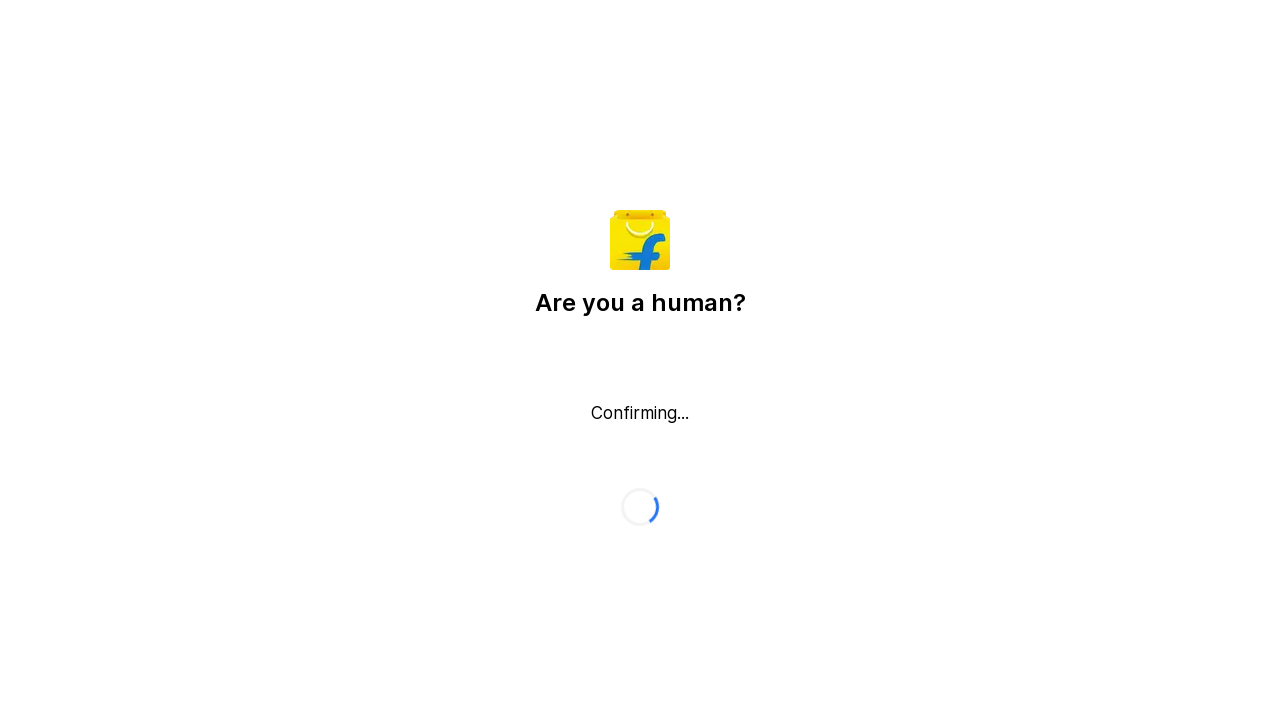

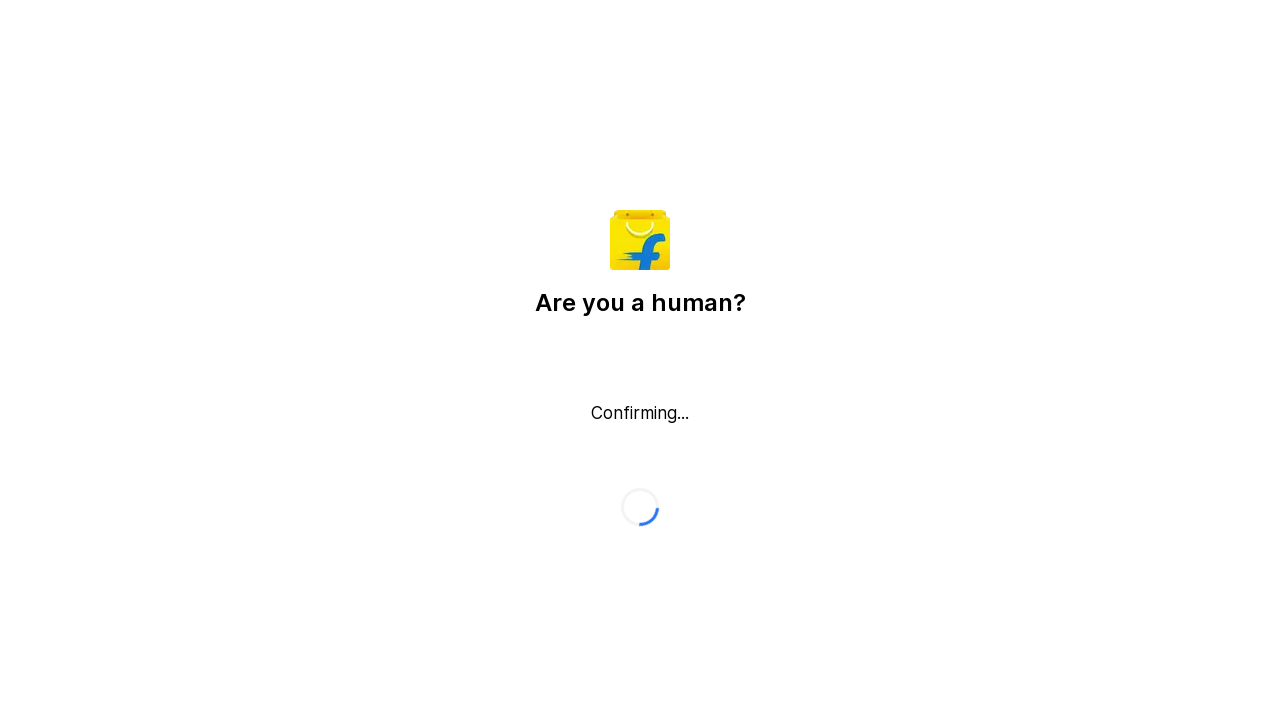